Tests browser's ability to handle insecure SSL certificates by navigating to badssl.com and clicking on the expired certificate link

Starting URL: https://badssl.com/

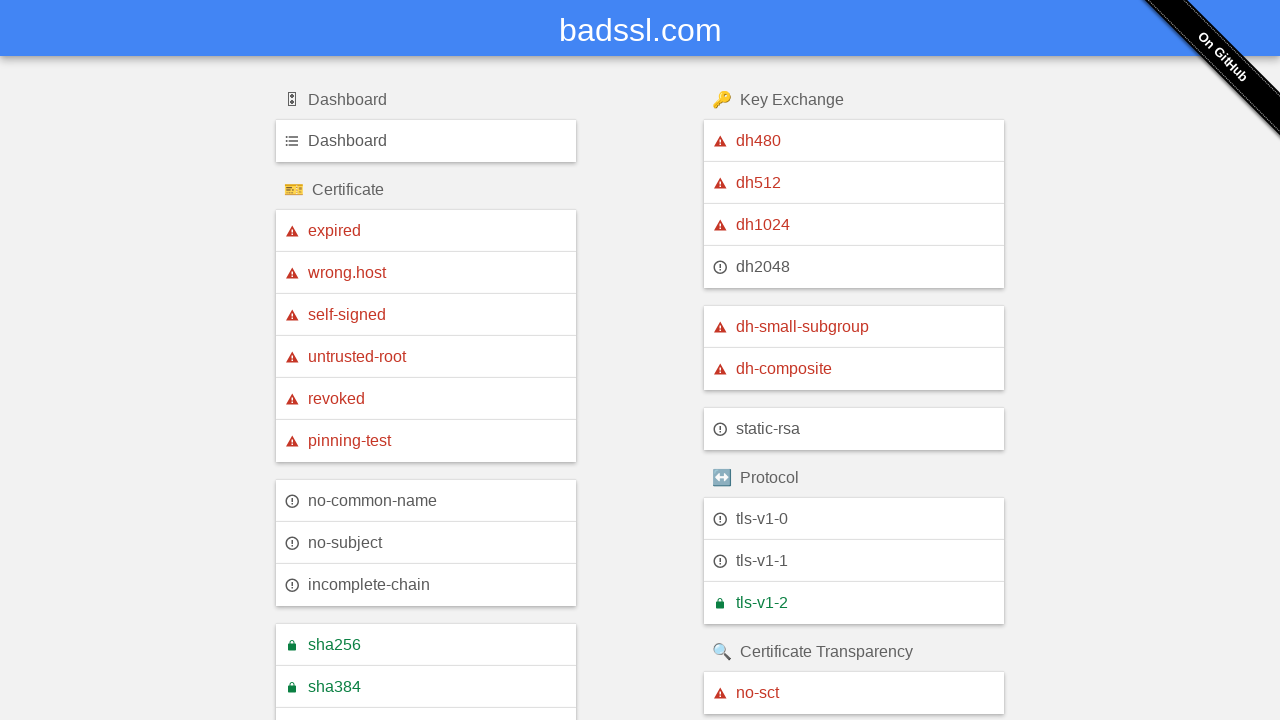

Clicked on the expired certificate link at (426, 231) on xpath=//a[text()='expired']
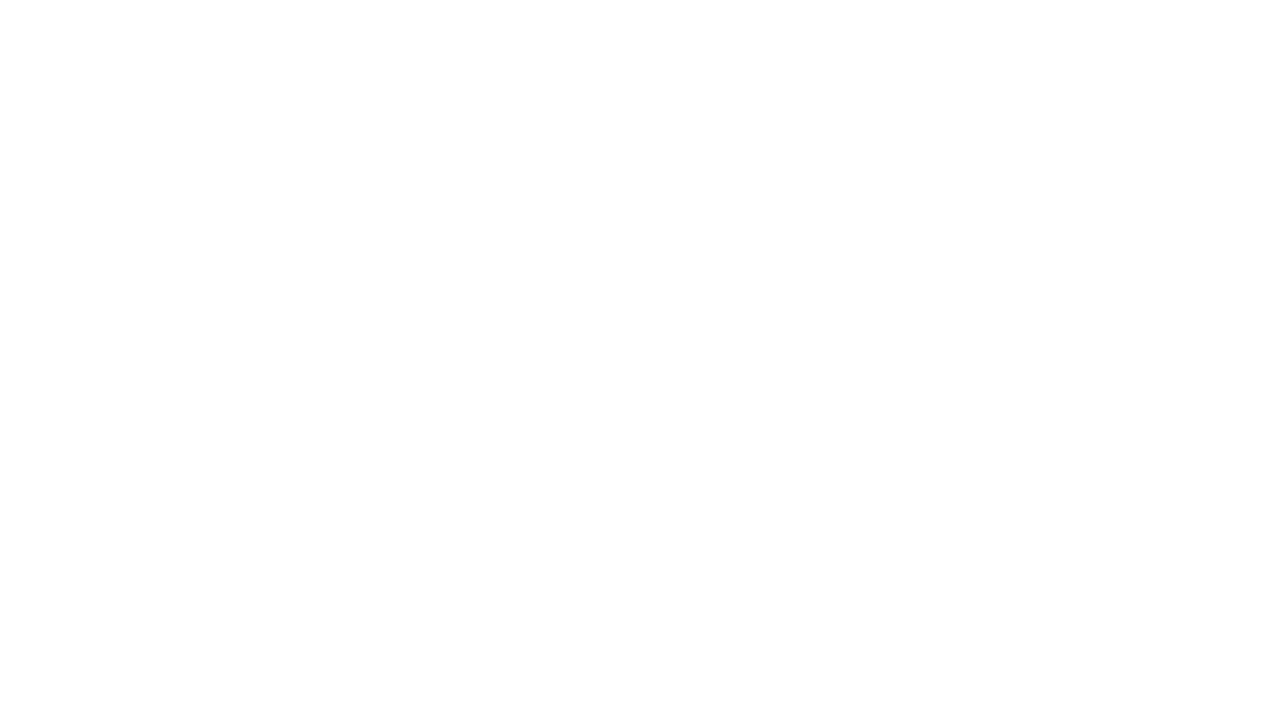

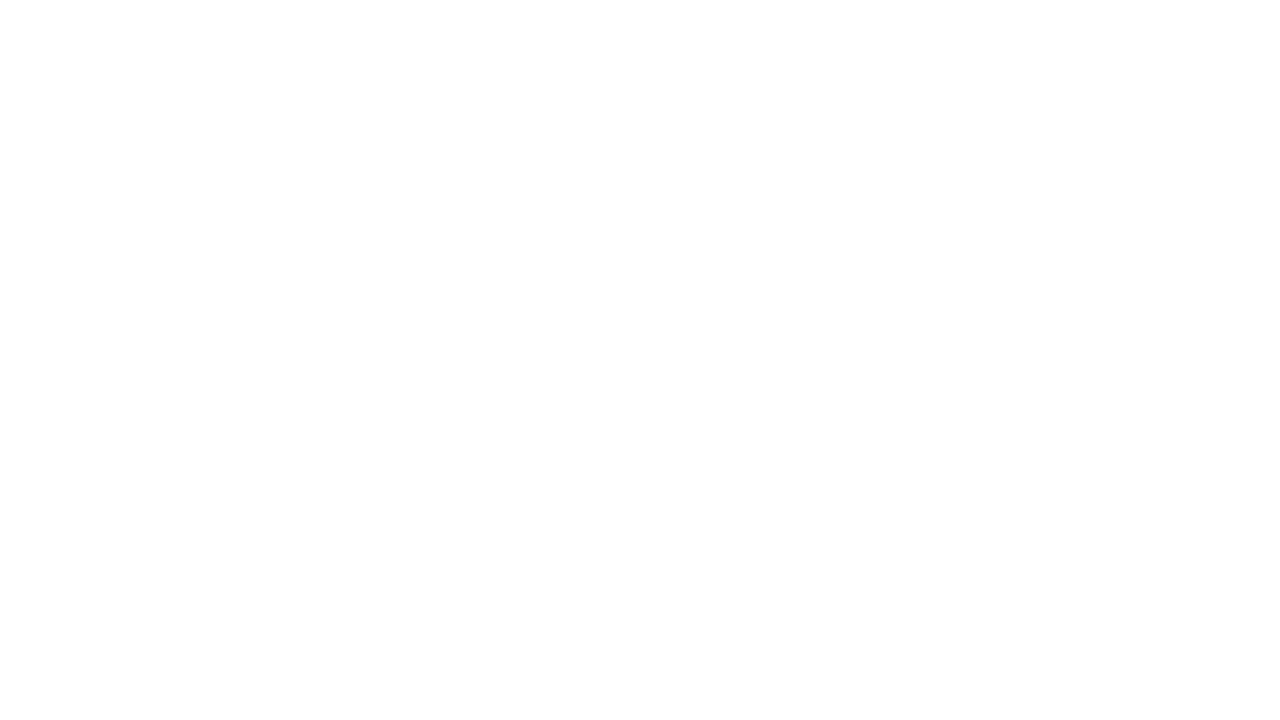